Tests the dynamic dropdown functionality on SpiceJet's flight booking page by entering an airport code (BLR) into the origin/destination field

Starting URL: http://spicejet.com

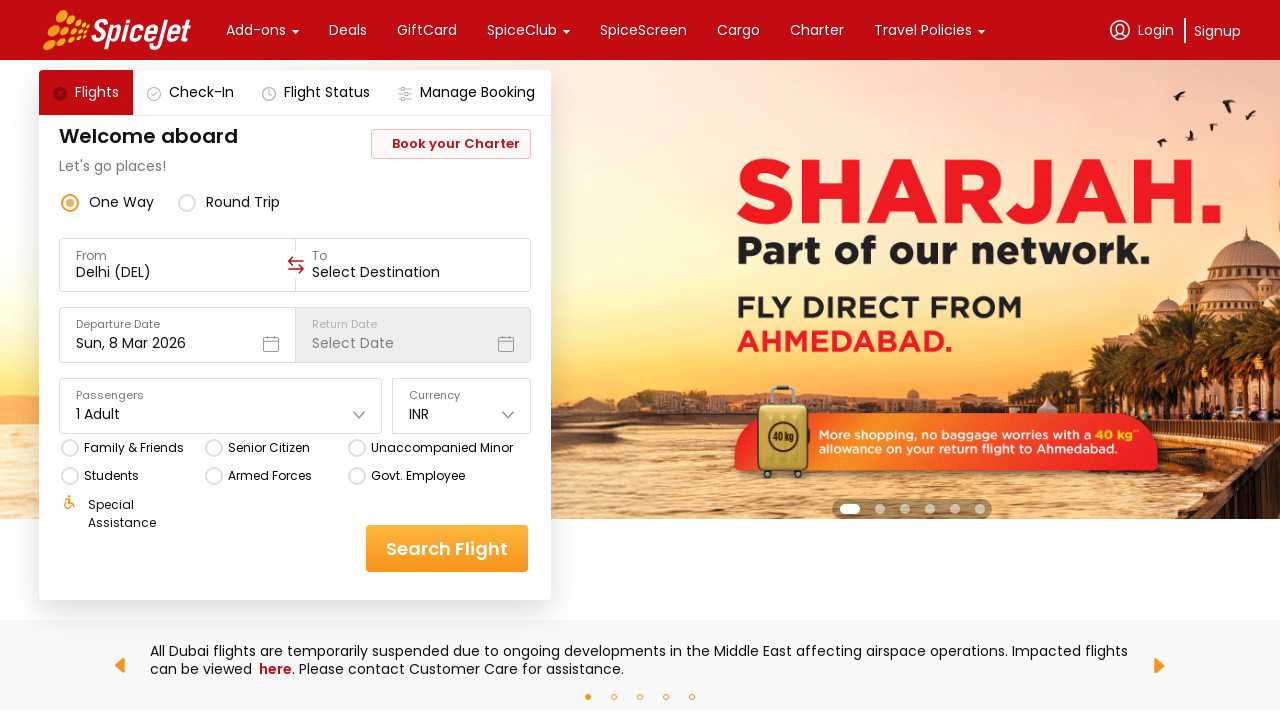

Airport input field selector loaded on SpiceJet flight booking page
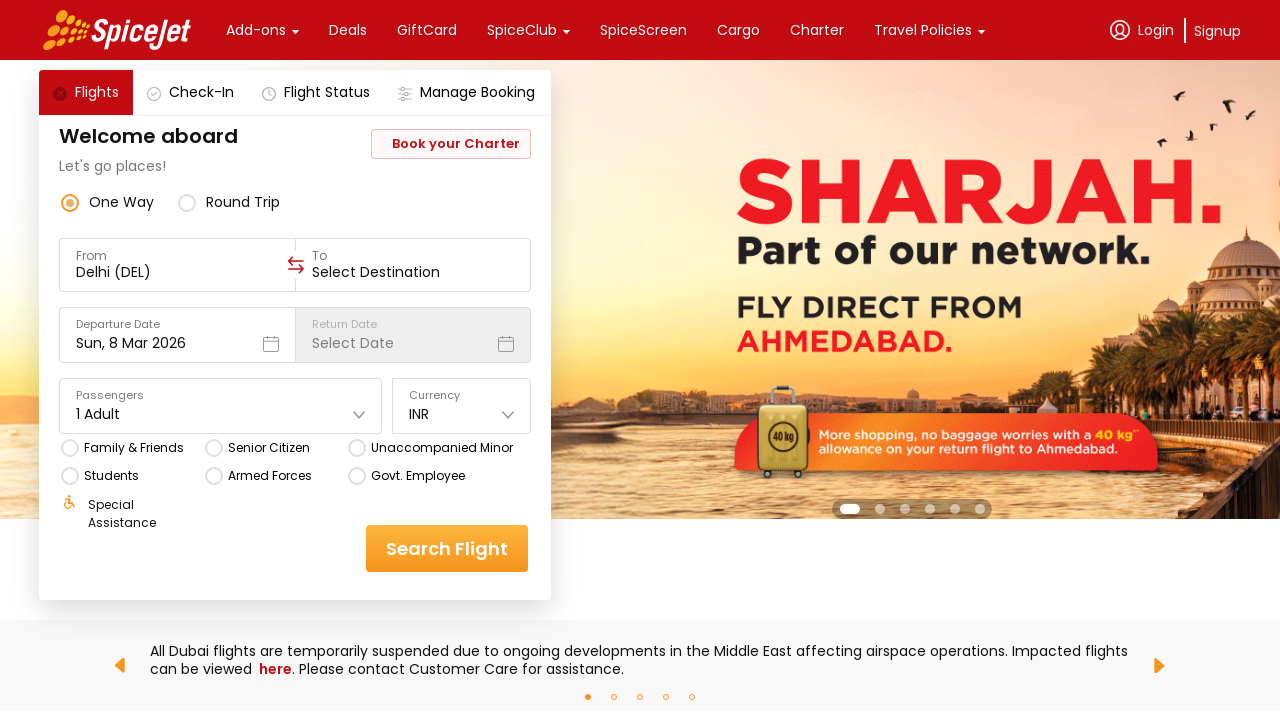

Clicked on the origin/destination airport input field at (178, 256) on xpath=//div[@class='css-1dbjc4n r-13awgt0 r-18u37iz']/div/div/div >> nth=0
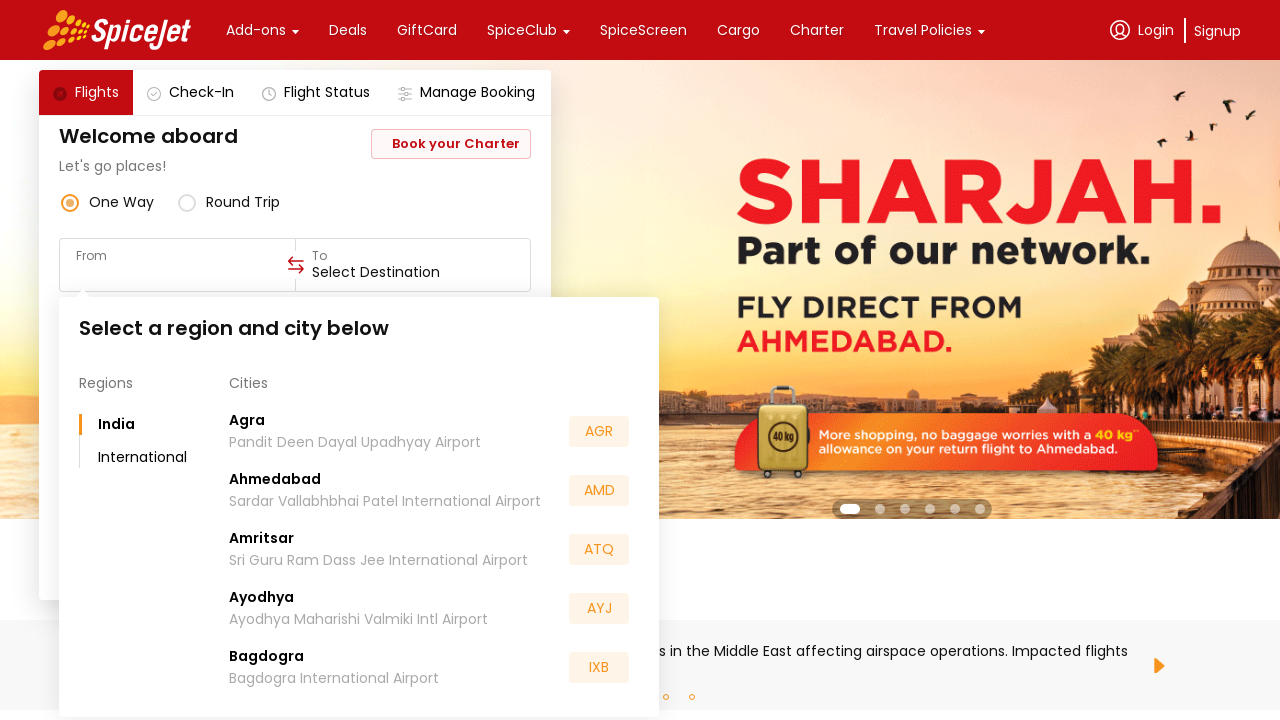

Typed airport code 'BLR' (Bangalore) into the input field
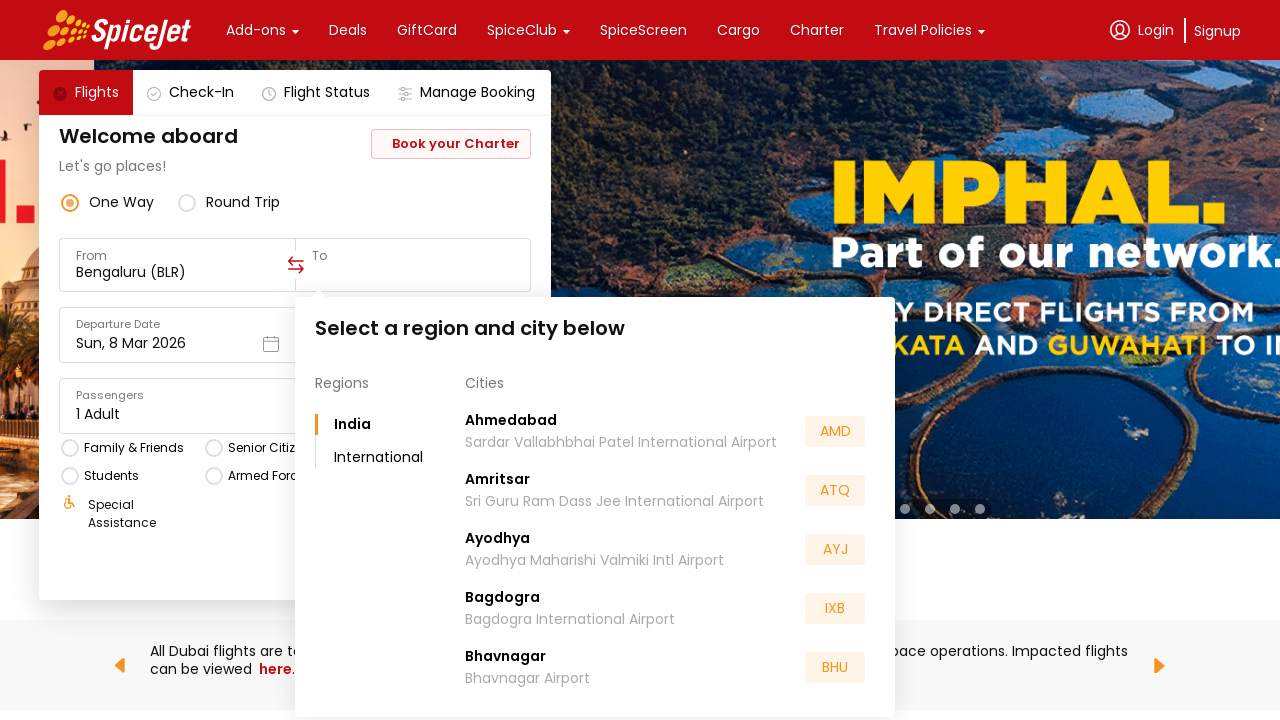

Waited 1 second for dynamic dropdown suggestions to appear
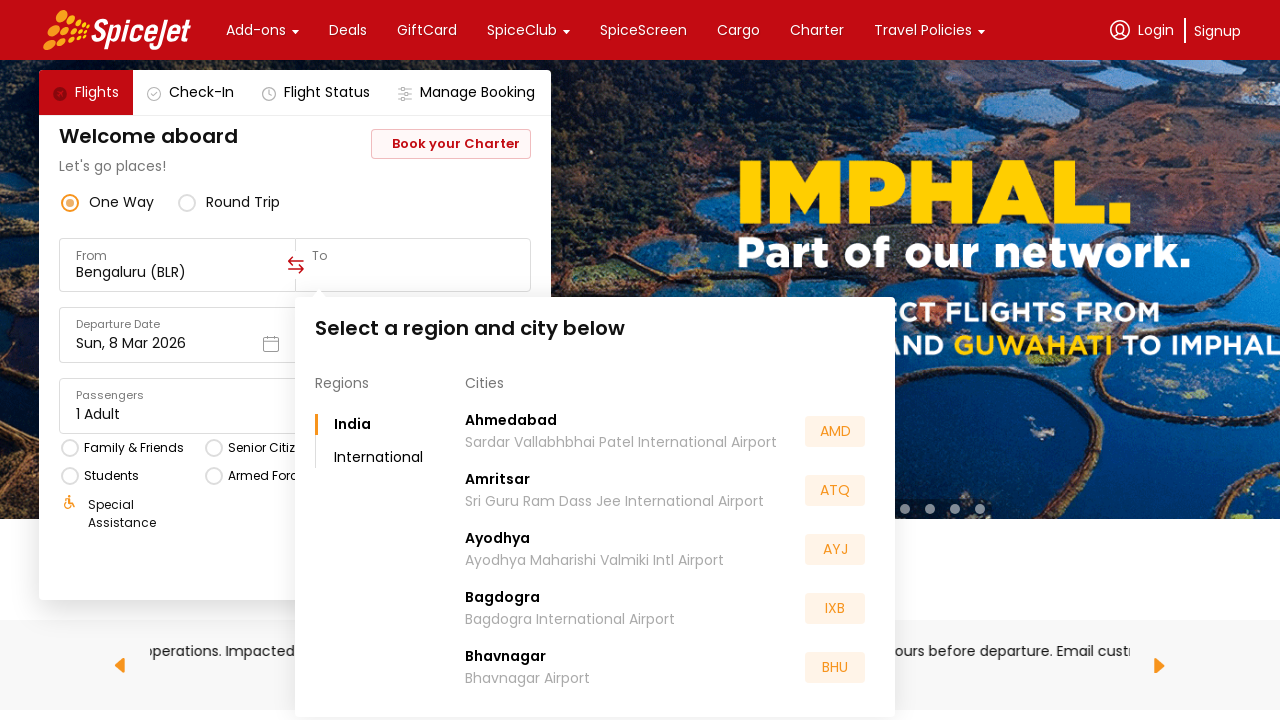

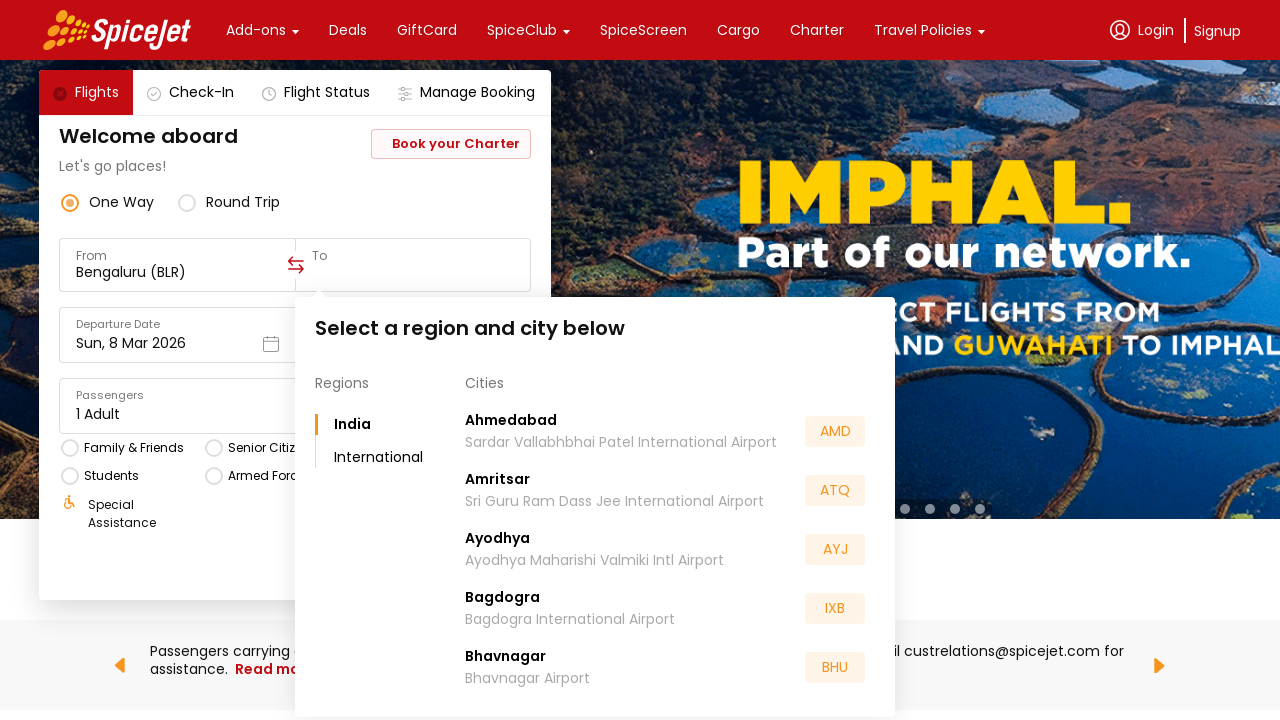